Tests the product filtering functionality by selecting the Black color filter and clicking the filter button to filter the product grid

Starting URL: http://demo.applitools.com/tlcHackathonDev.html

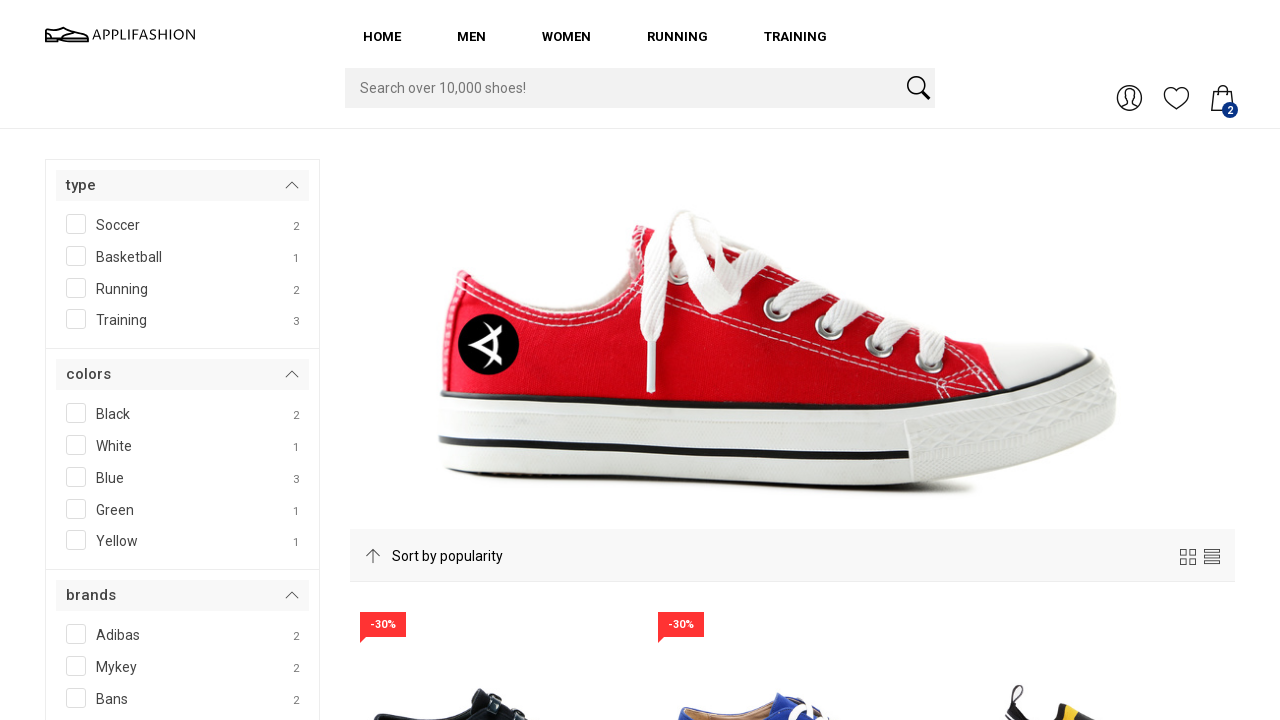

Navigated to product filtering test page
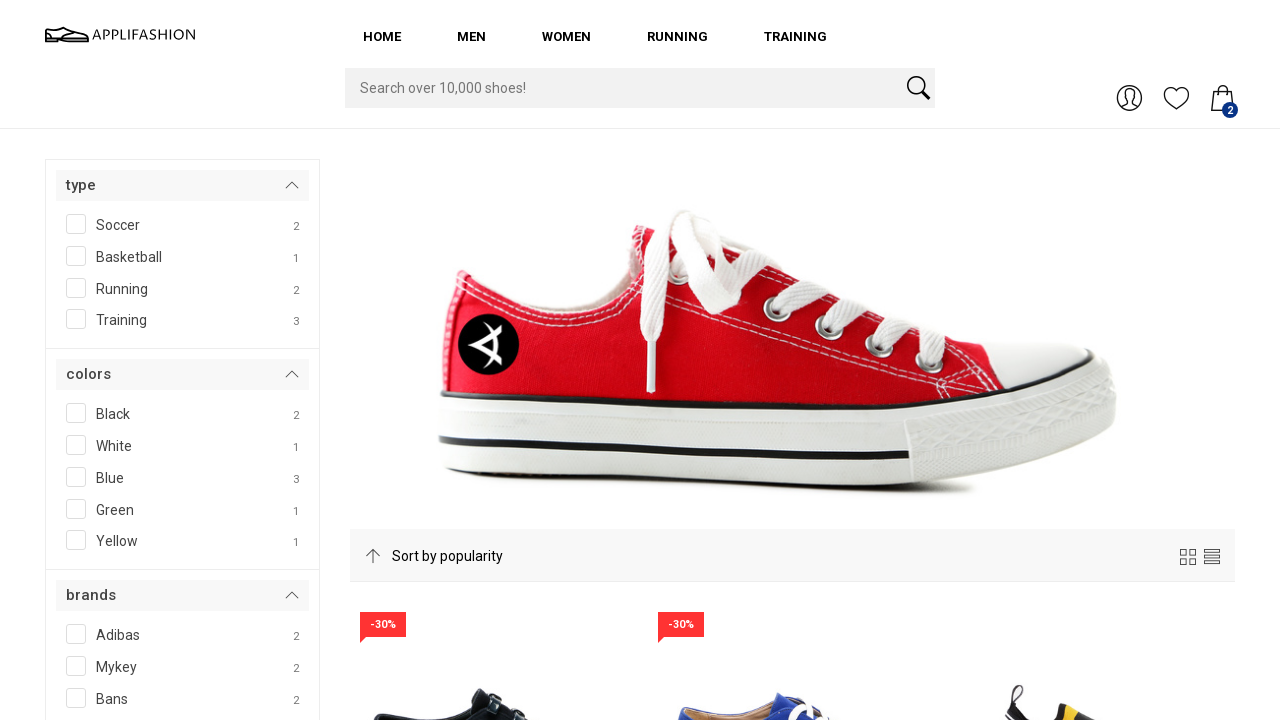

Selected Black color filter checkbox at (136, 410) on input[id*='Black']
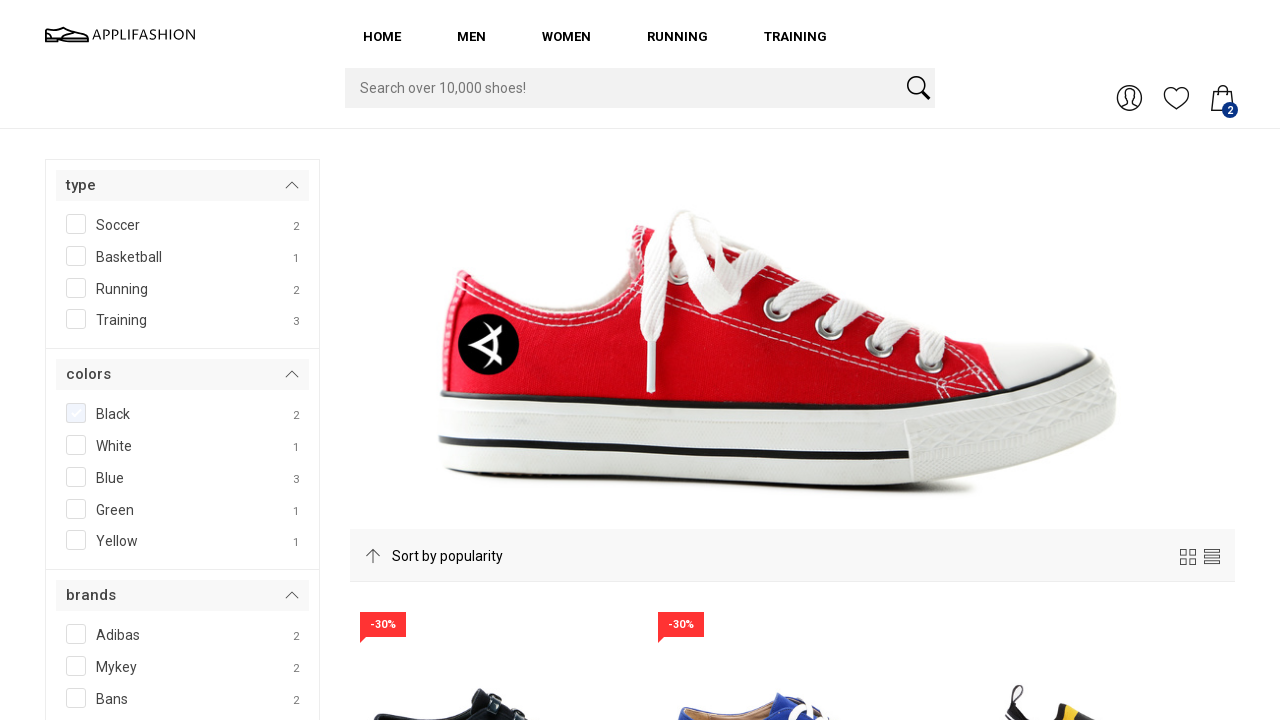

Clicked filter button to apply Black color filter at (103, 360) on button#filterBtn
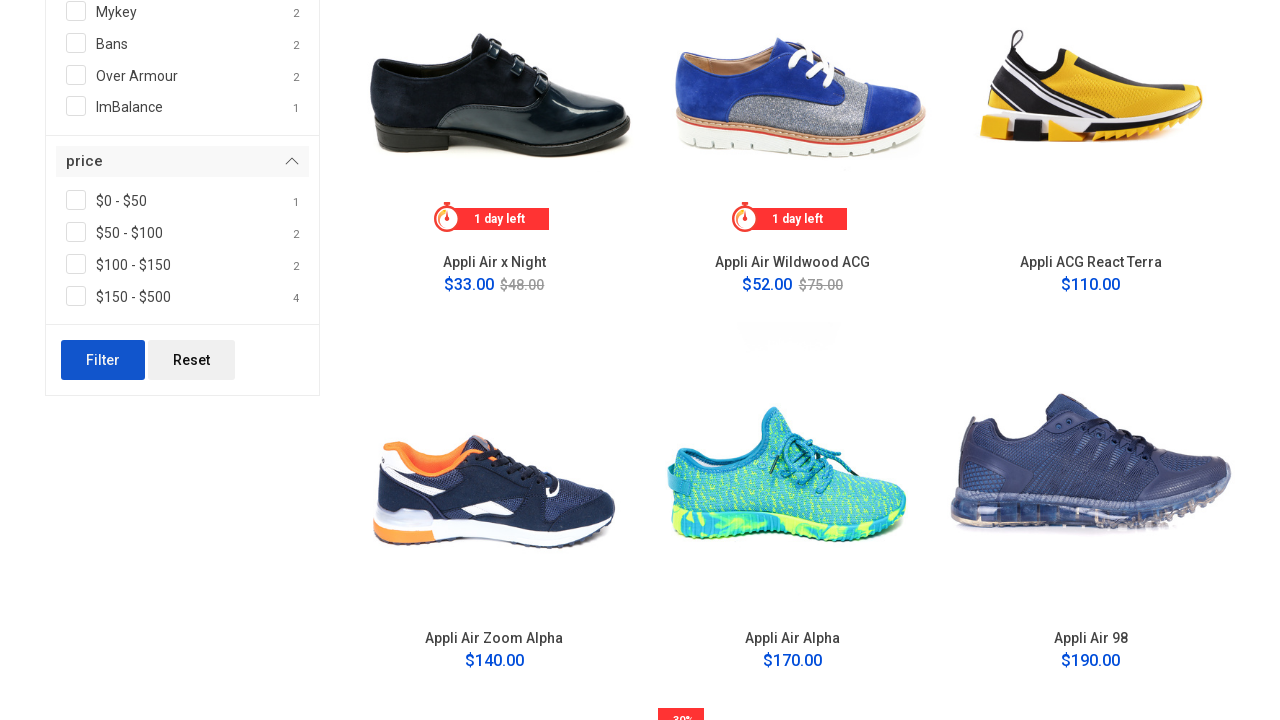

Product grid updated with filtered results
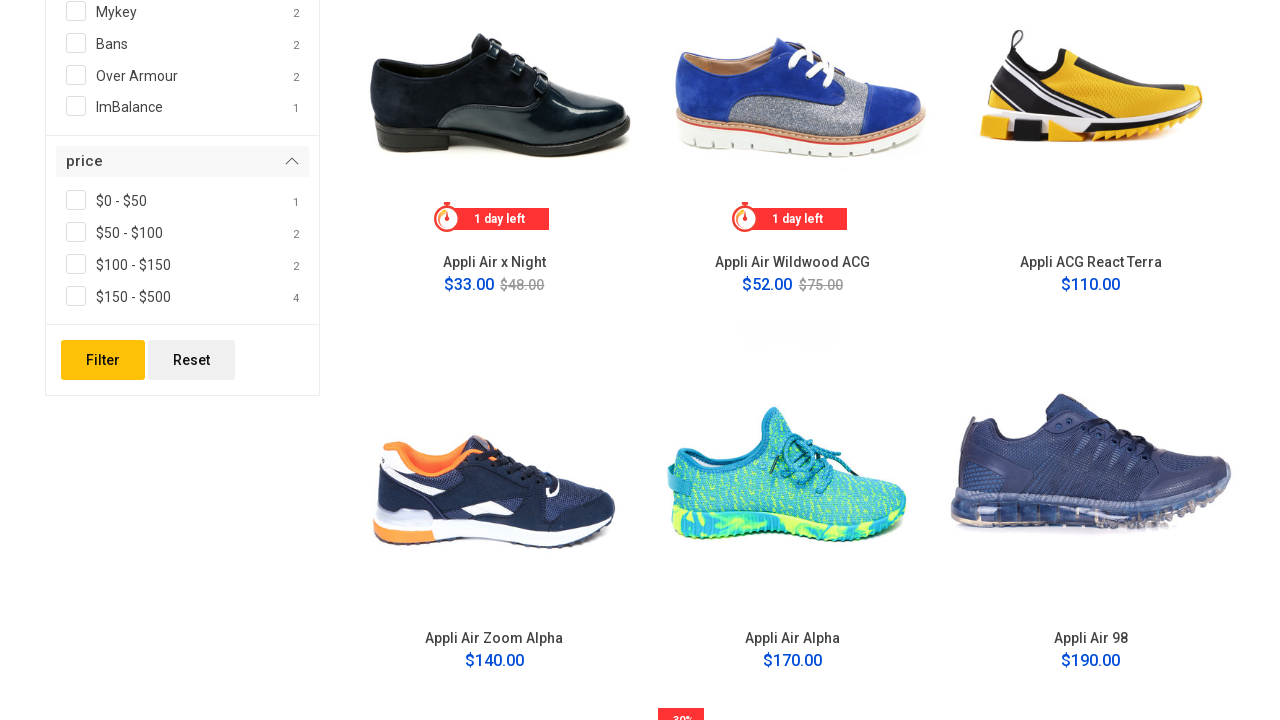

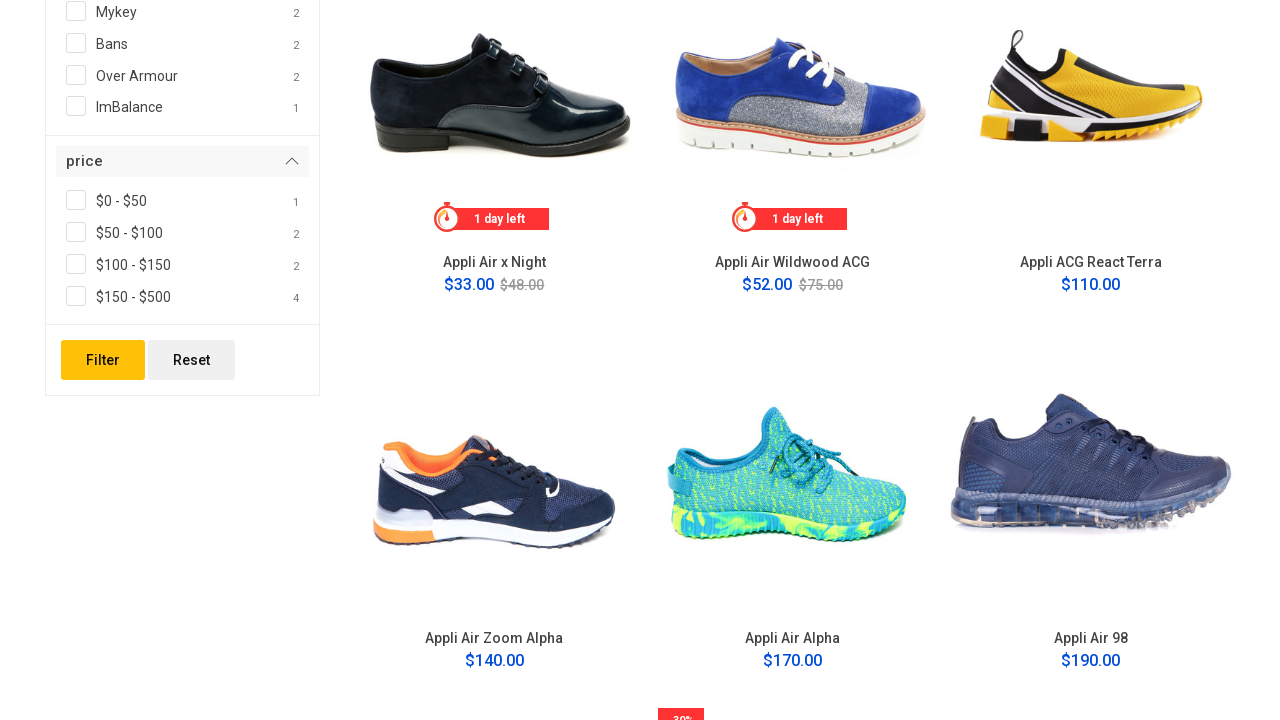